Tests the Canadian trademark search functionality by entering a search term and waiting for results to load.

Starting URL: https://ised-isde.canada.ca/cipo/trademark-search/srch?null

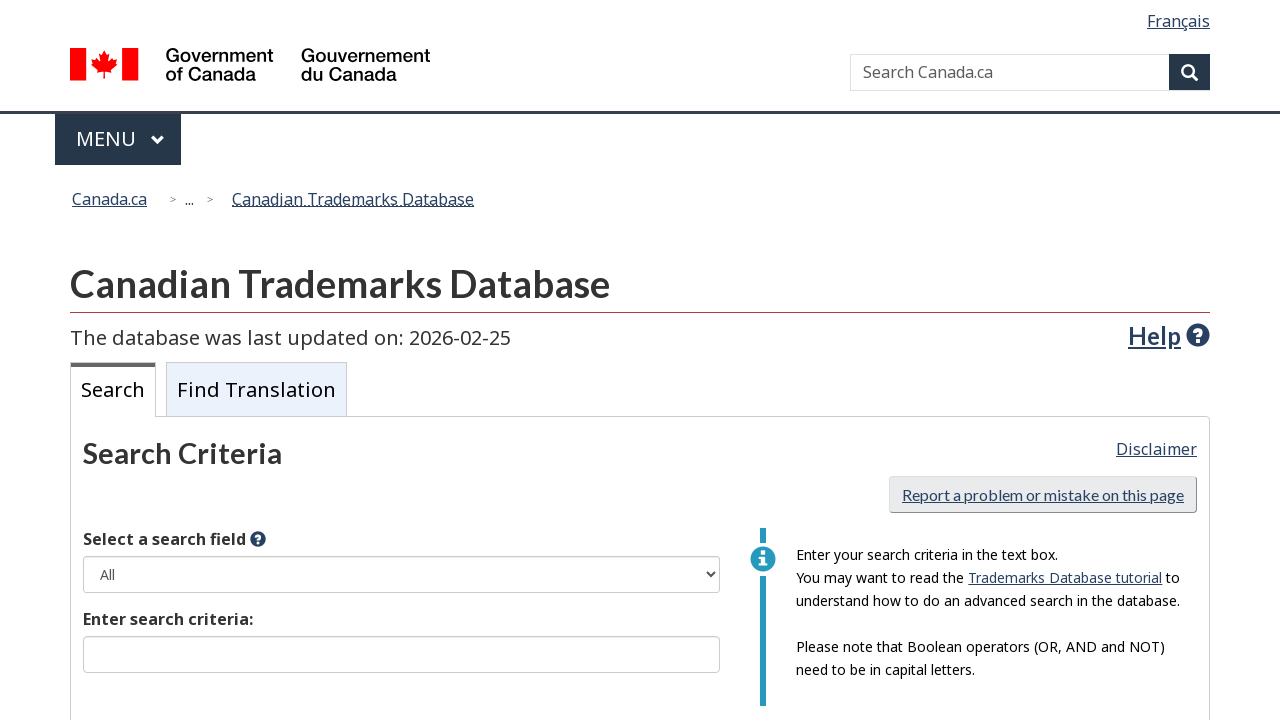

Clicked on the search textbox at (402, 654) on internal:role=textbox[name="Enter search criteria: in"i]
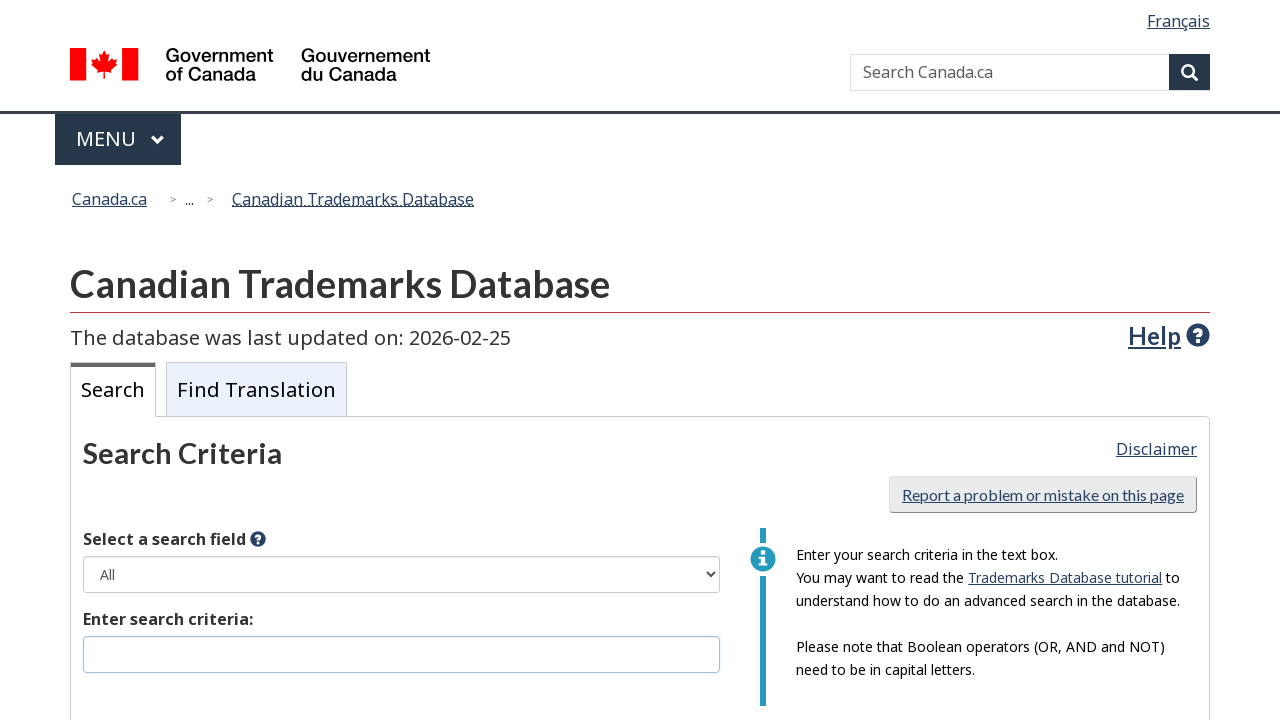

Filled search textbox with 'Golden Harvest Foods' on internal:role=textbox[name="Enter search criteria: in"i]
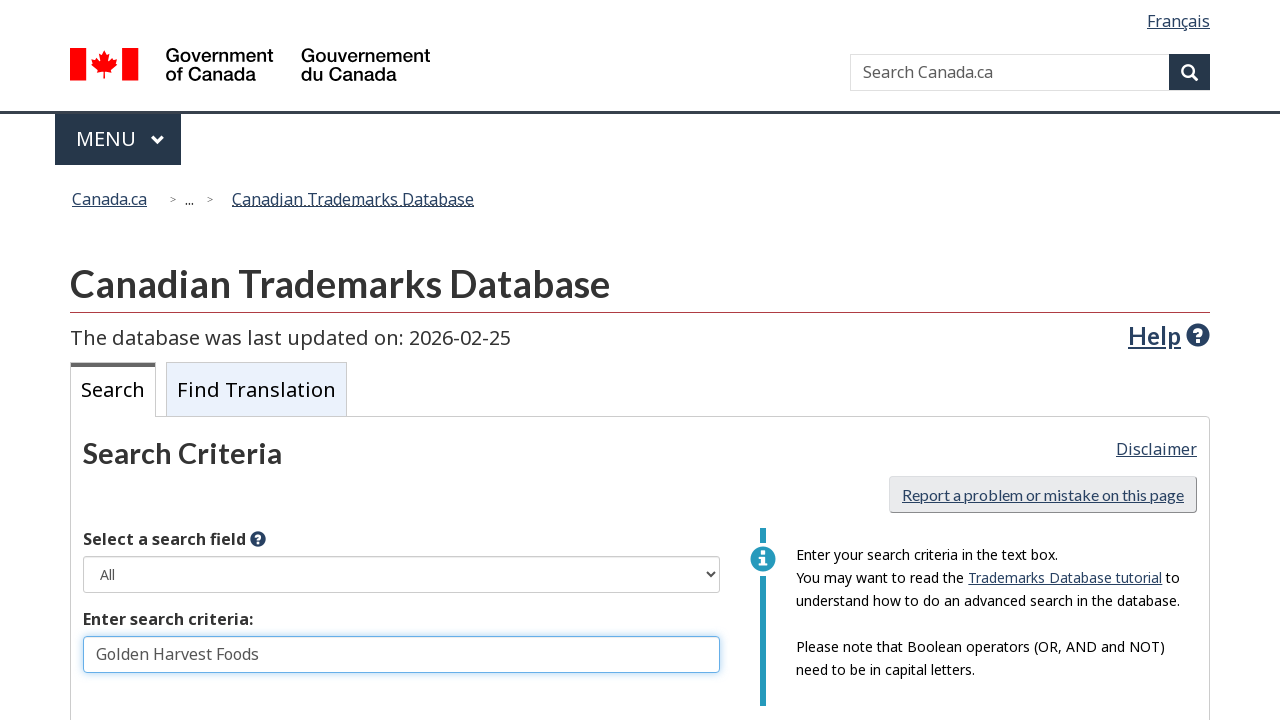

Clicked the Search button to submit query at (607, 360) on internal:role=button[name="Search"s]
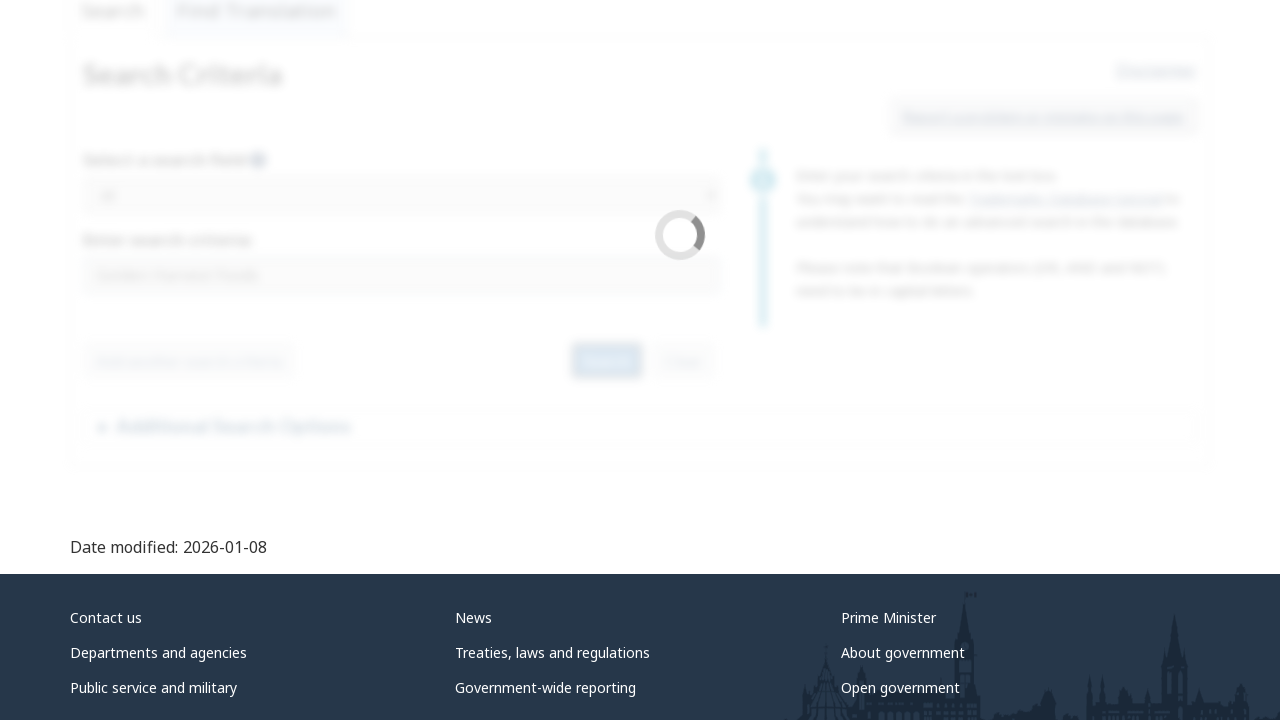

Search results table loaded successfully
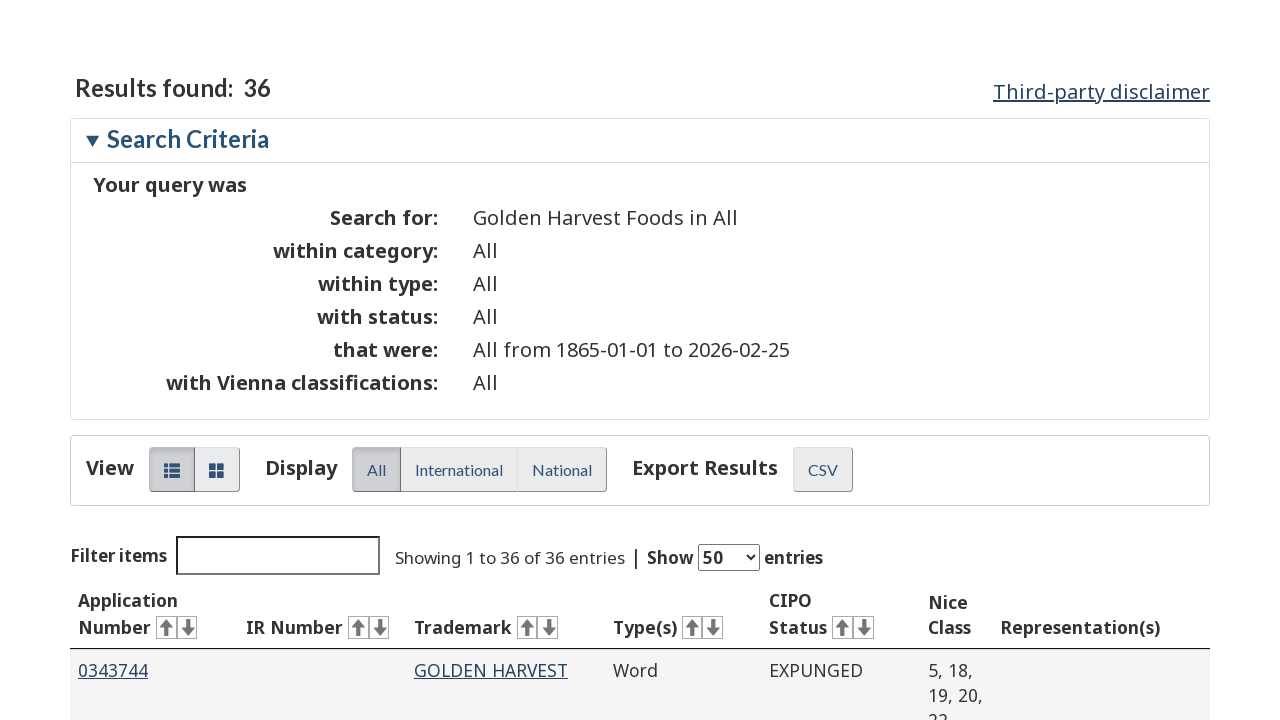

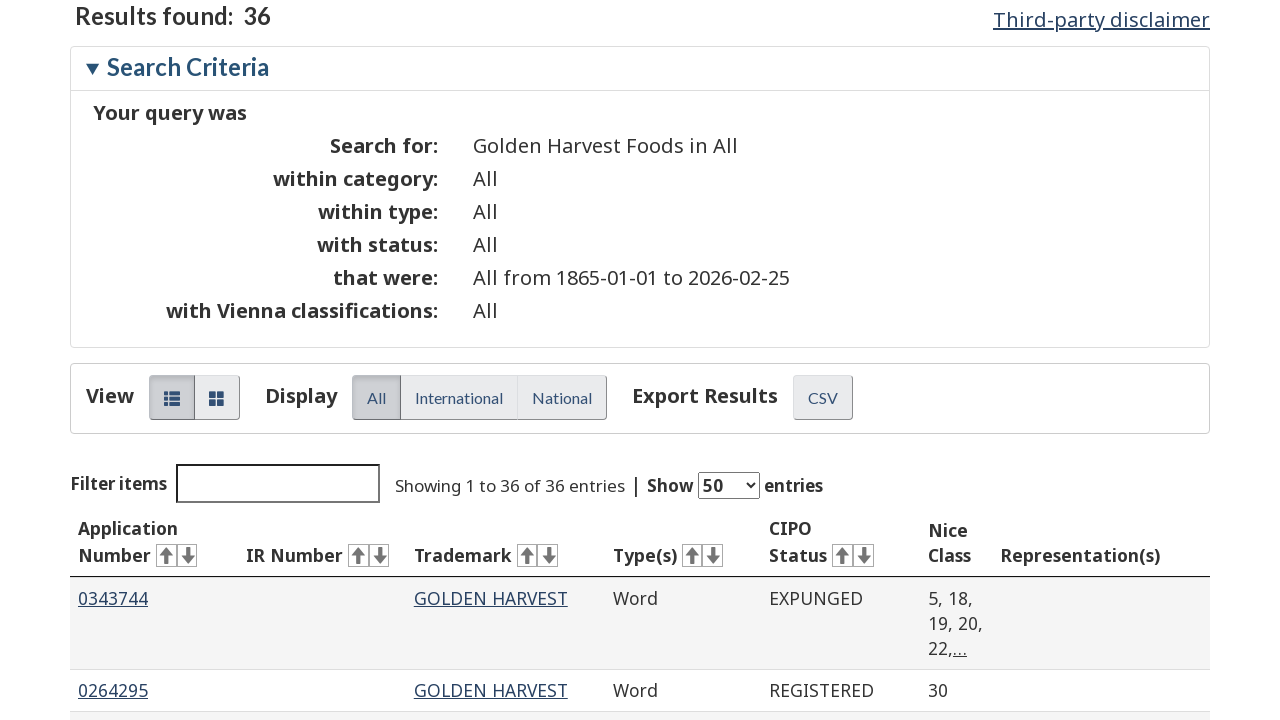